Tests clicking on an SVG rect element and verifying interaction with SVG elements on the page.

Starting URL: https://seleniumbase.io/demo_page

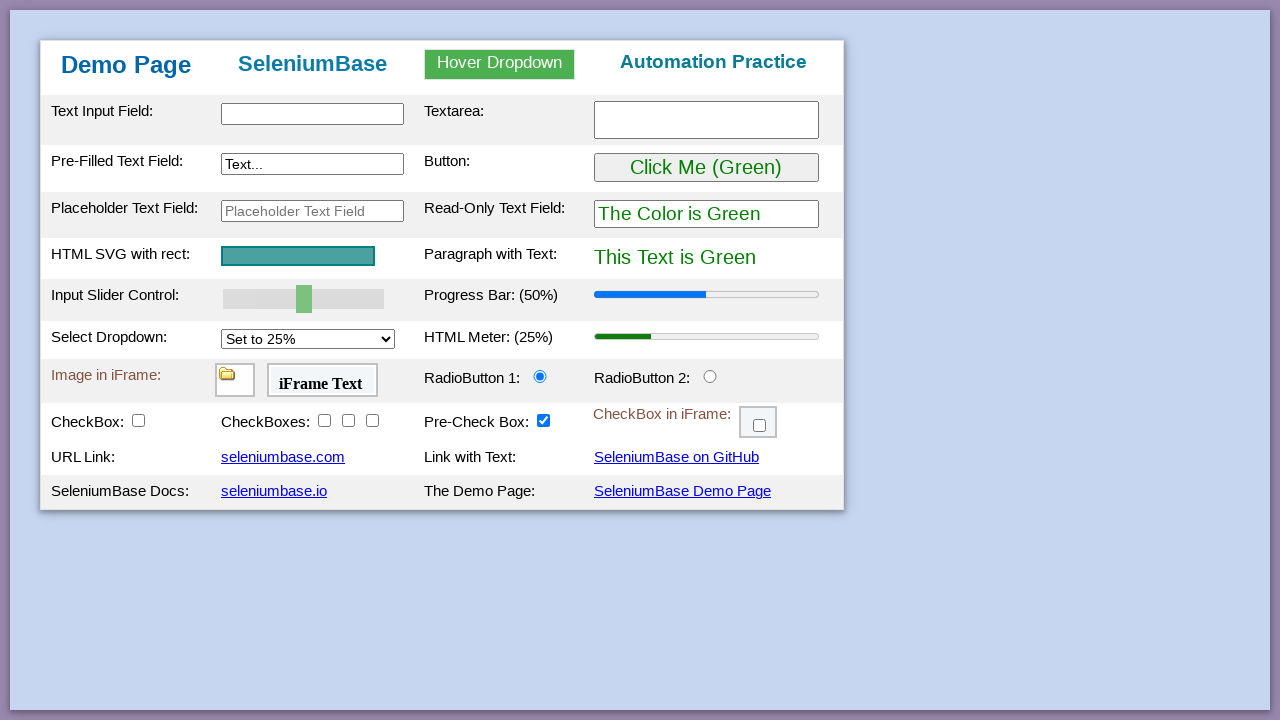

Clicked on SVG rect element at (298, 256) on xpath=//*[local-name()='rect']
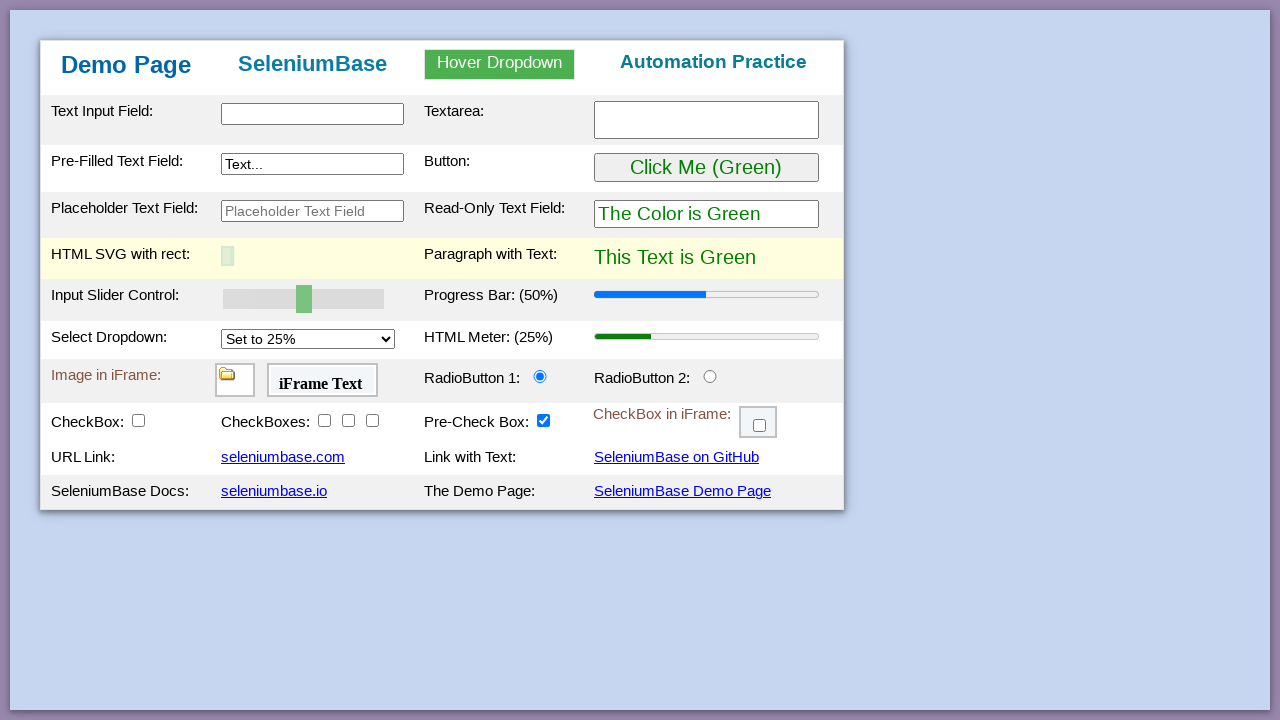

Waited 2 seconds to observe click effect on SVG element
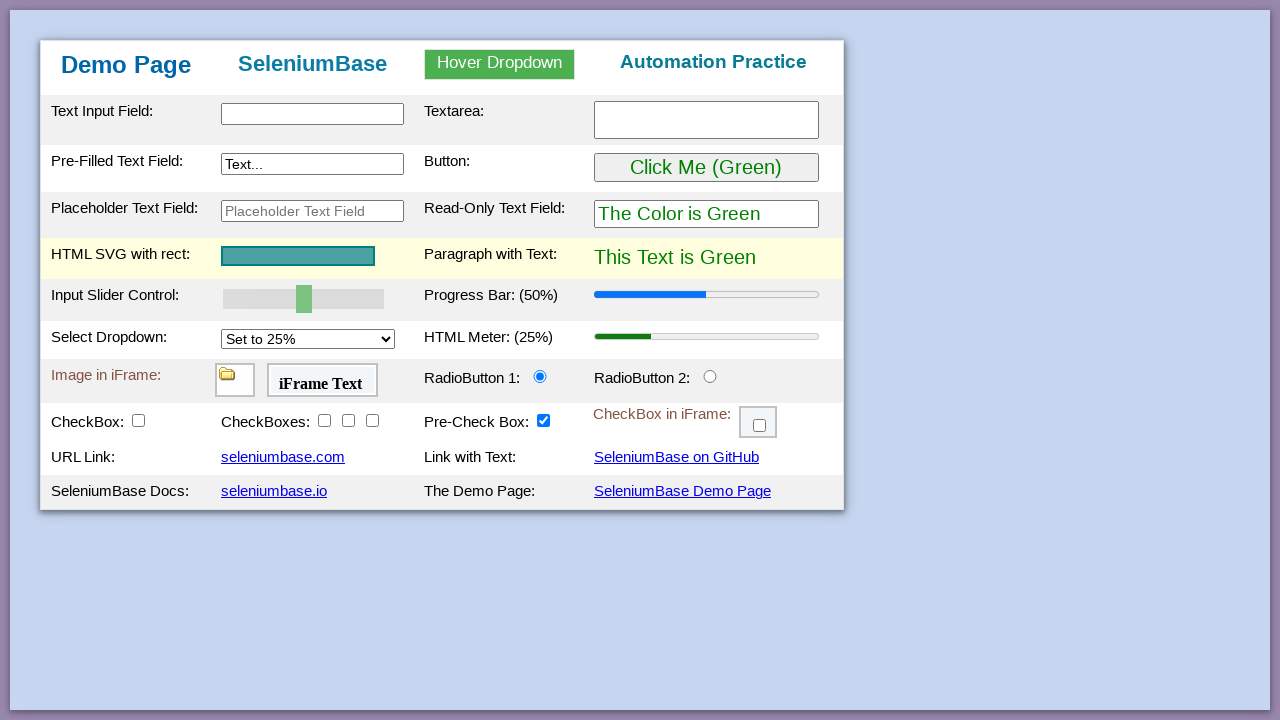

Applied green border and red background highlight to SVG element via JavaScript
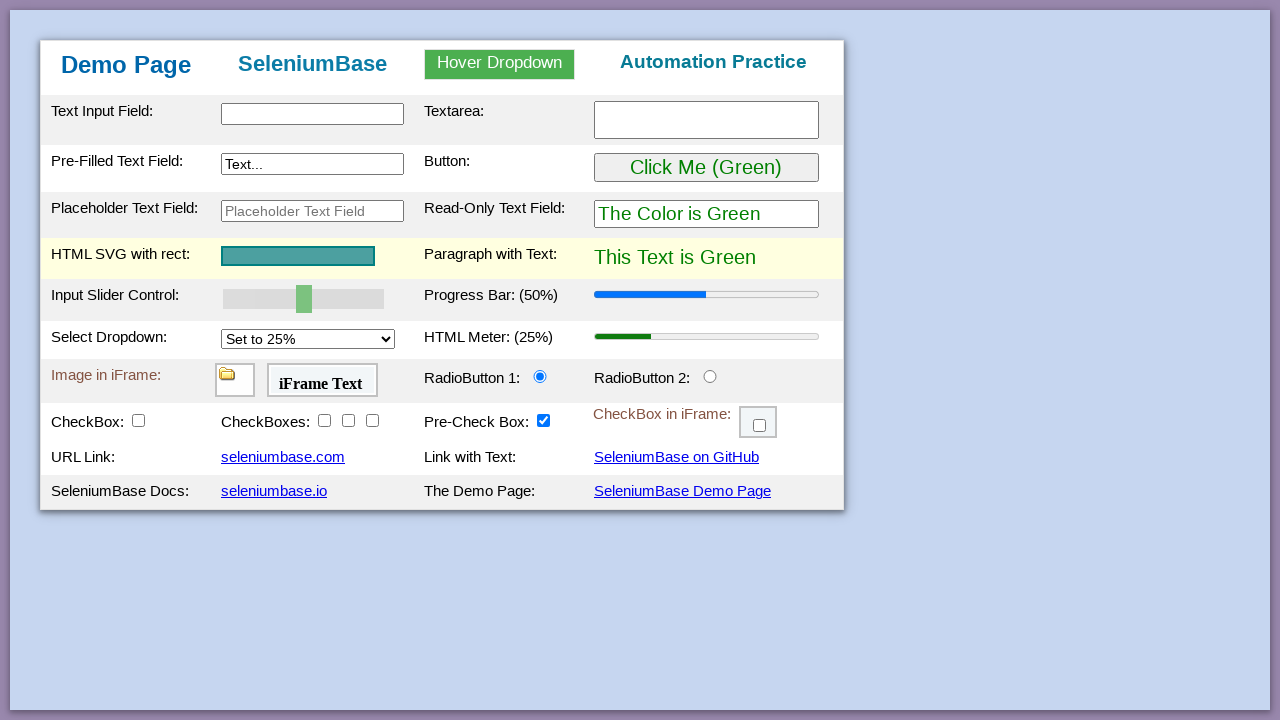

Waited 2 seconds to observe SVG element highlight
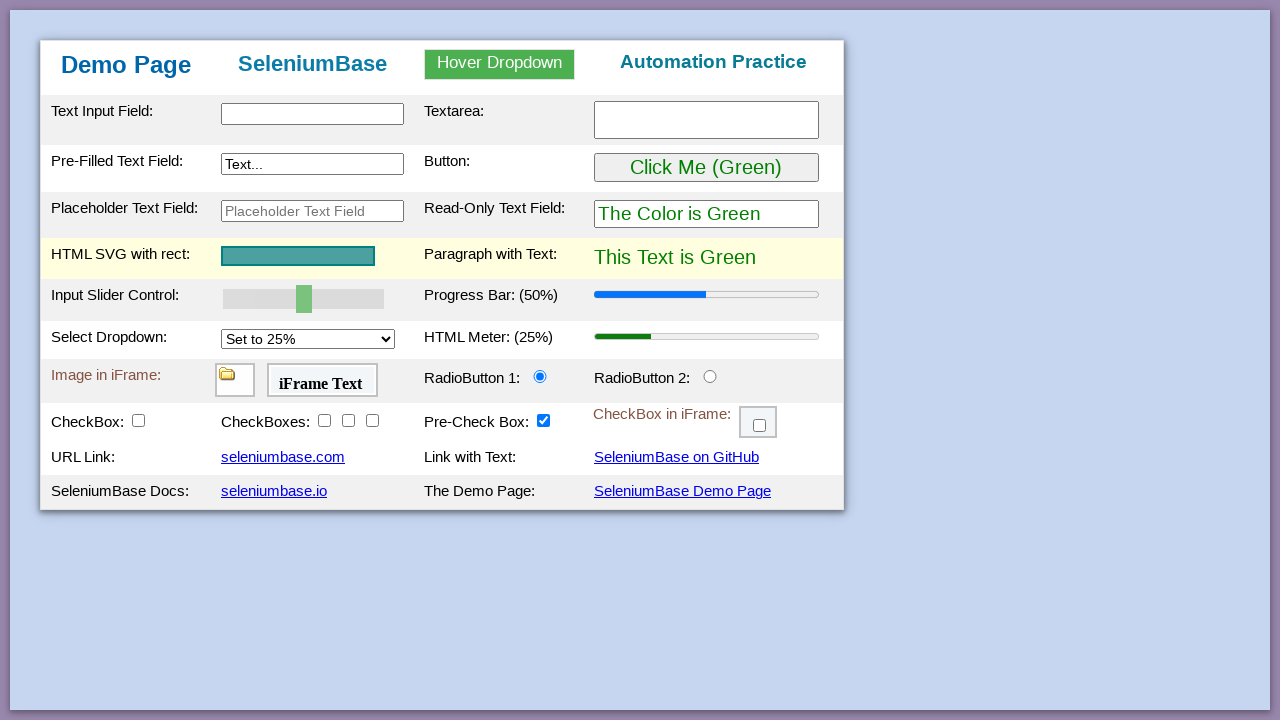

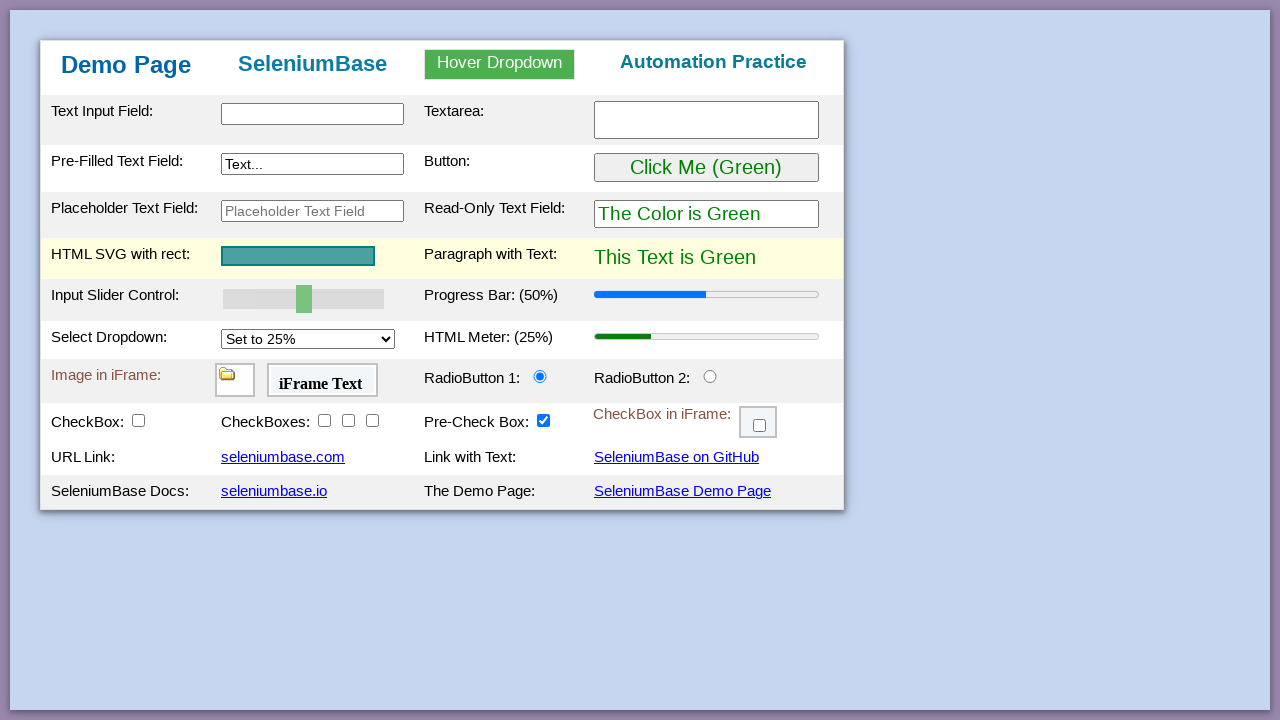